Tests that a saved change to an employee's name persists when switching between employees

Starting URL: https://devmountain-qa.github.io/employee-manager/1.2_Version/index.html

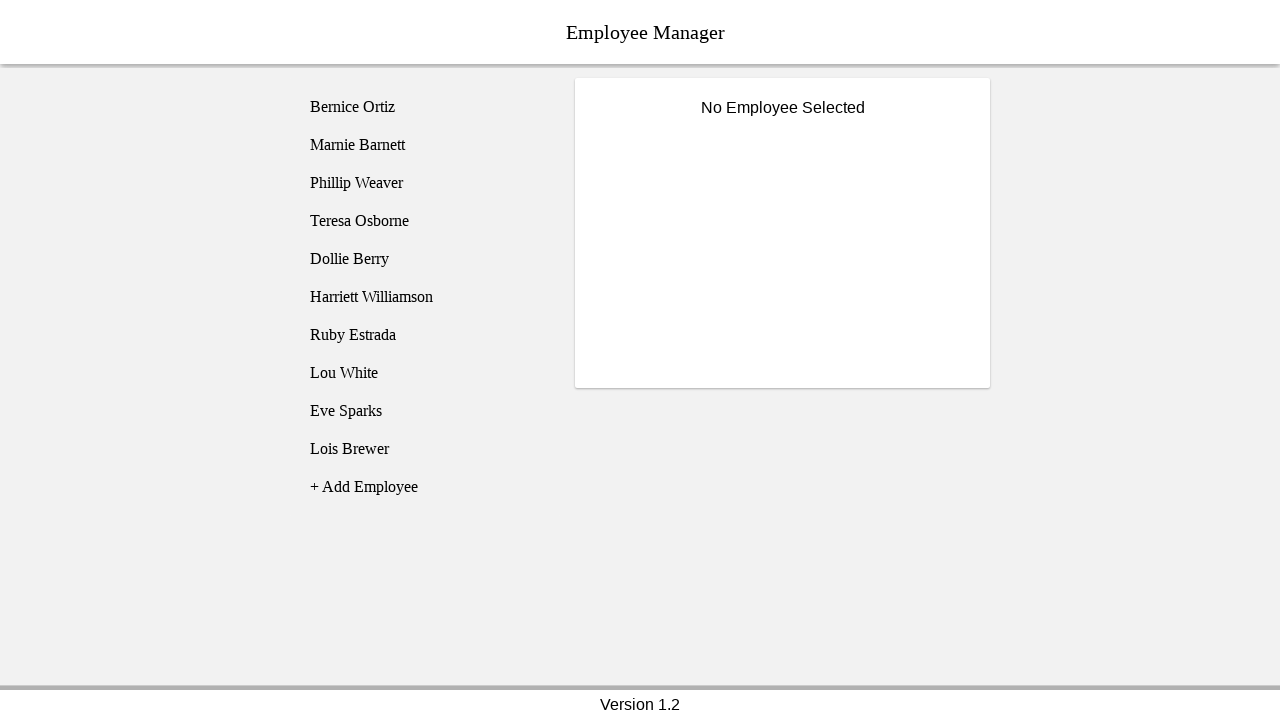

Clicked on Bernice Ortiz employee at (425, 107) on [name='employee1']
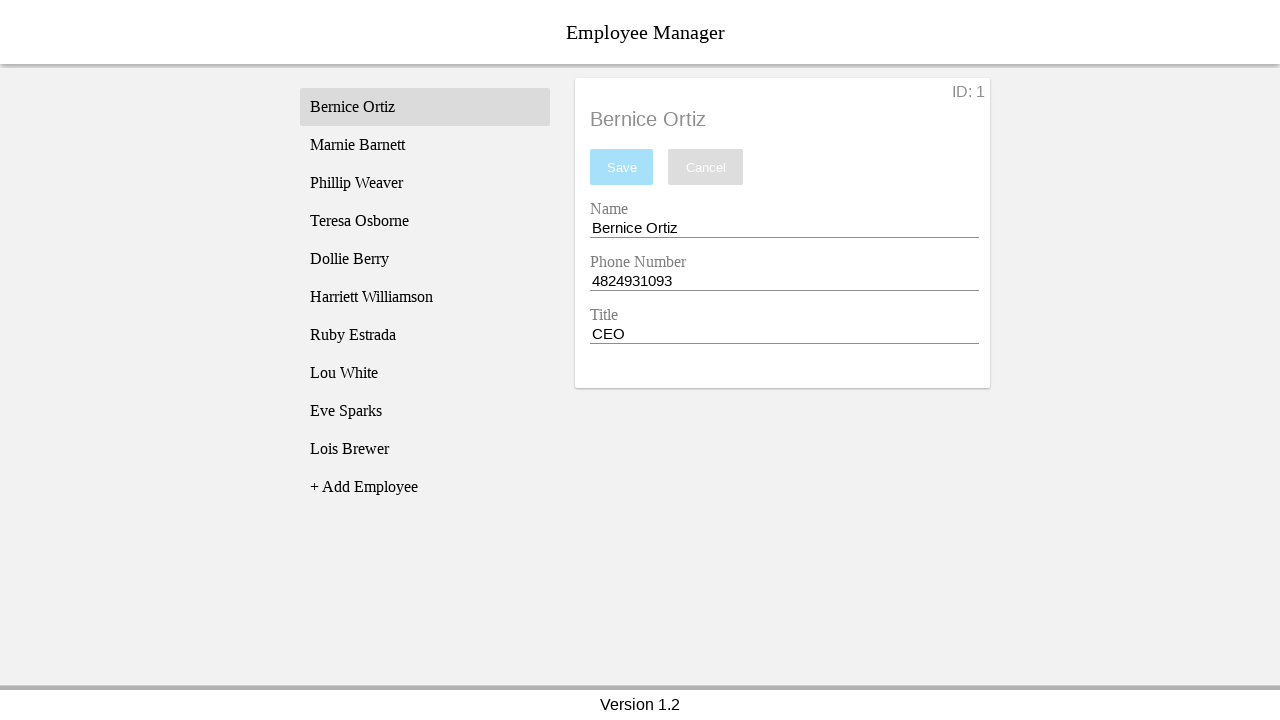

Employee title became visible
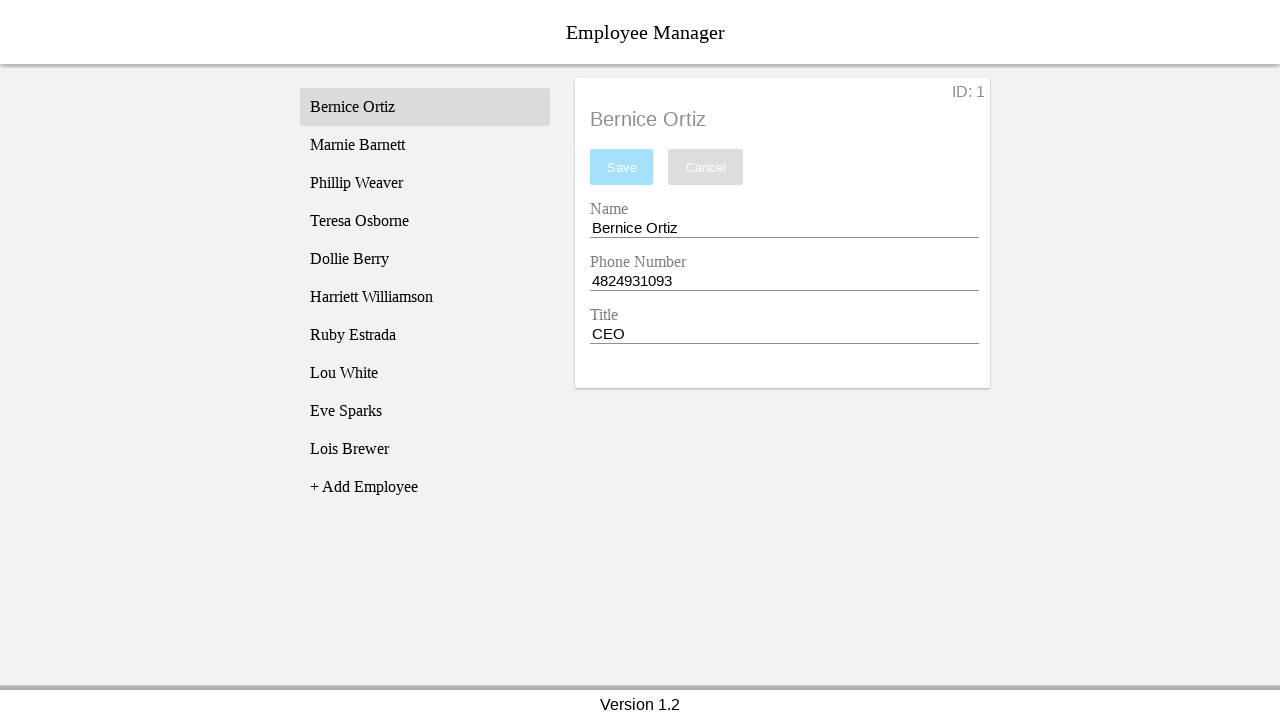

Filled name field with 'Test Name' on [name='nameEntry']
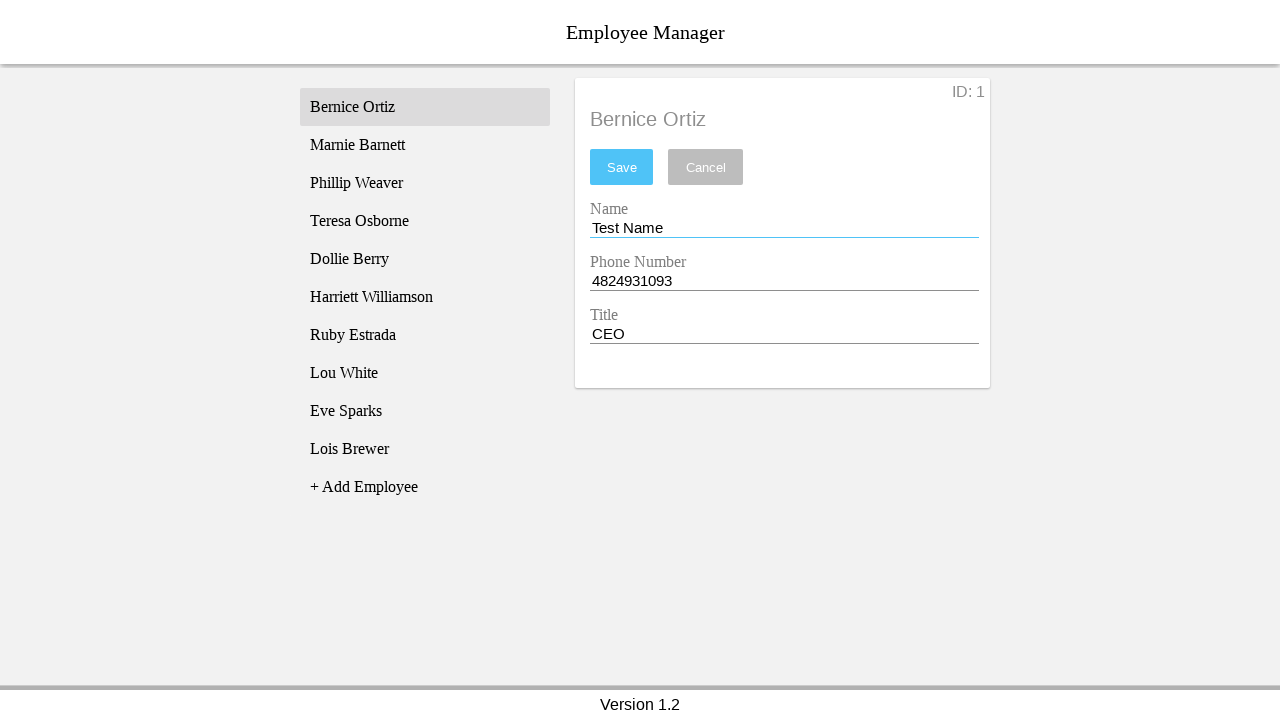

Clicked save button to save the name change at (622, 167) on #saveBtn
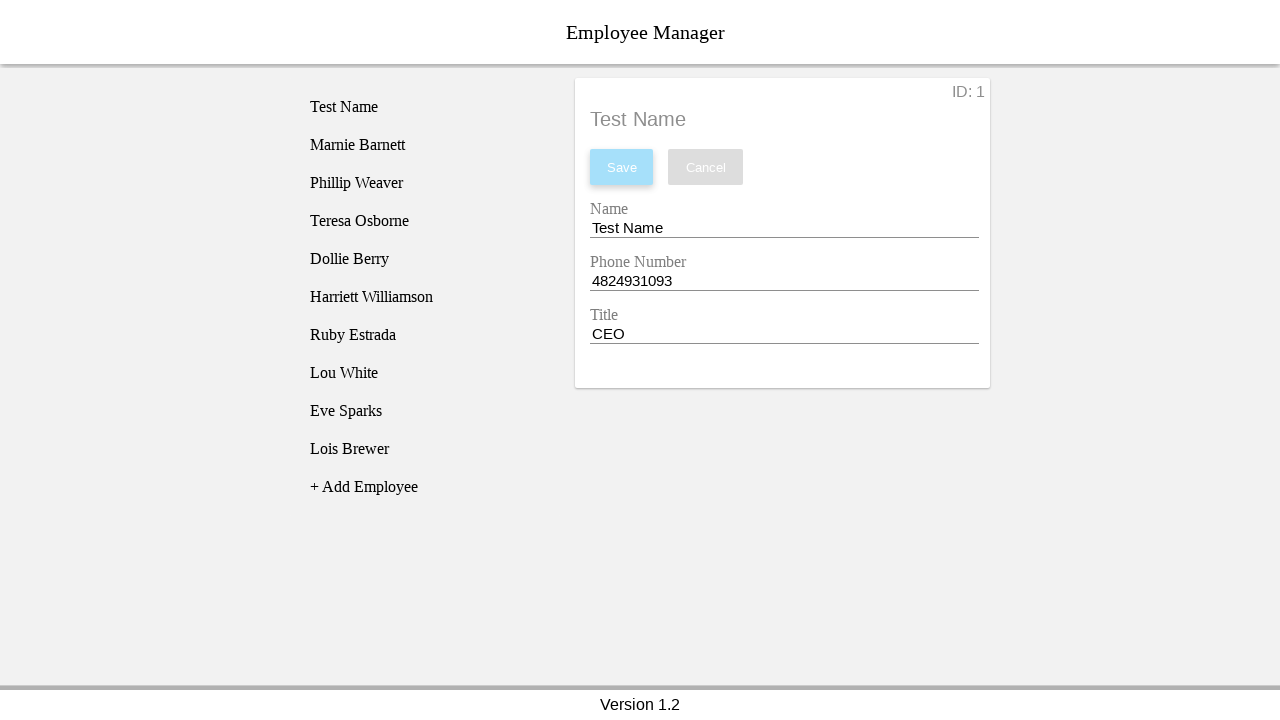

Switched to Phillip Weaver employee at (425, 183) on [name='employee3']
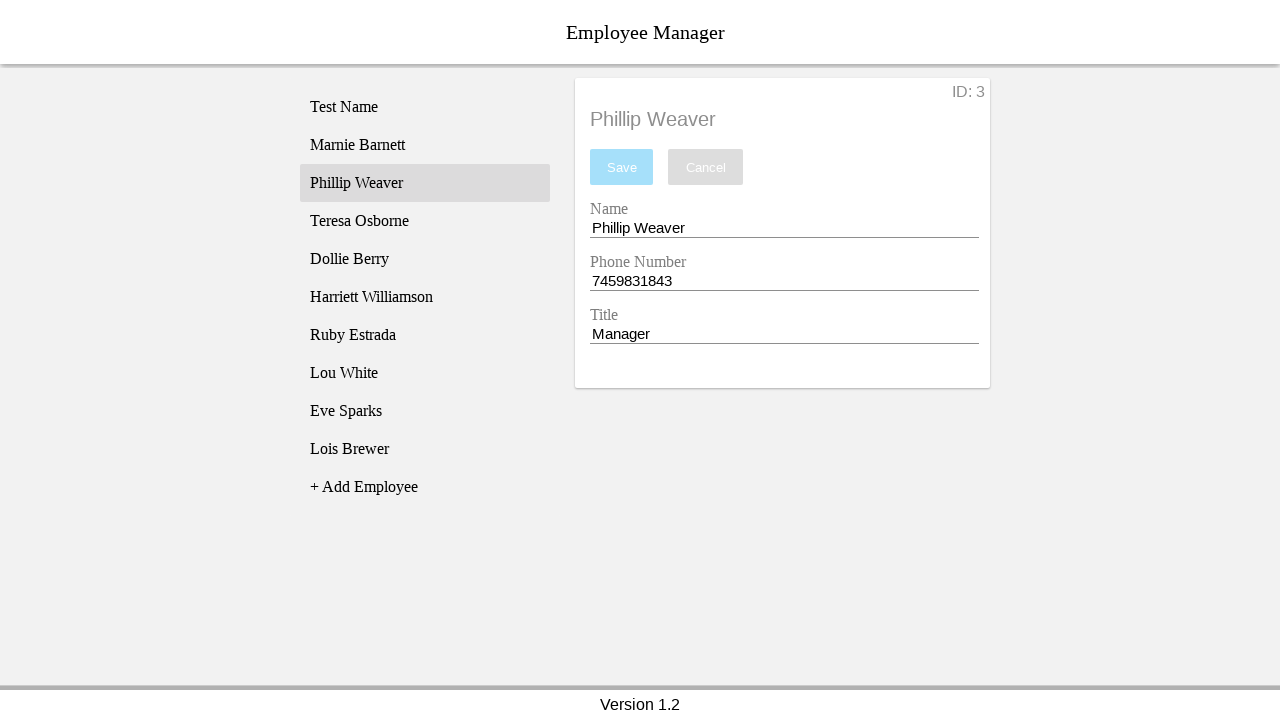

Phillip Weaver's title loaded
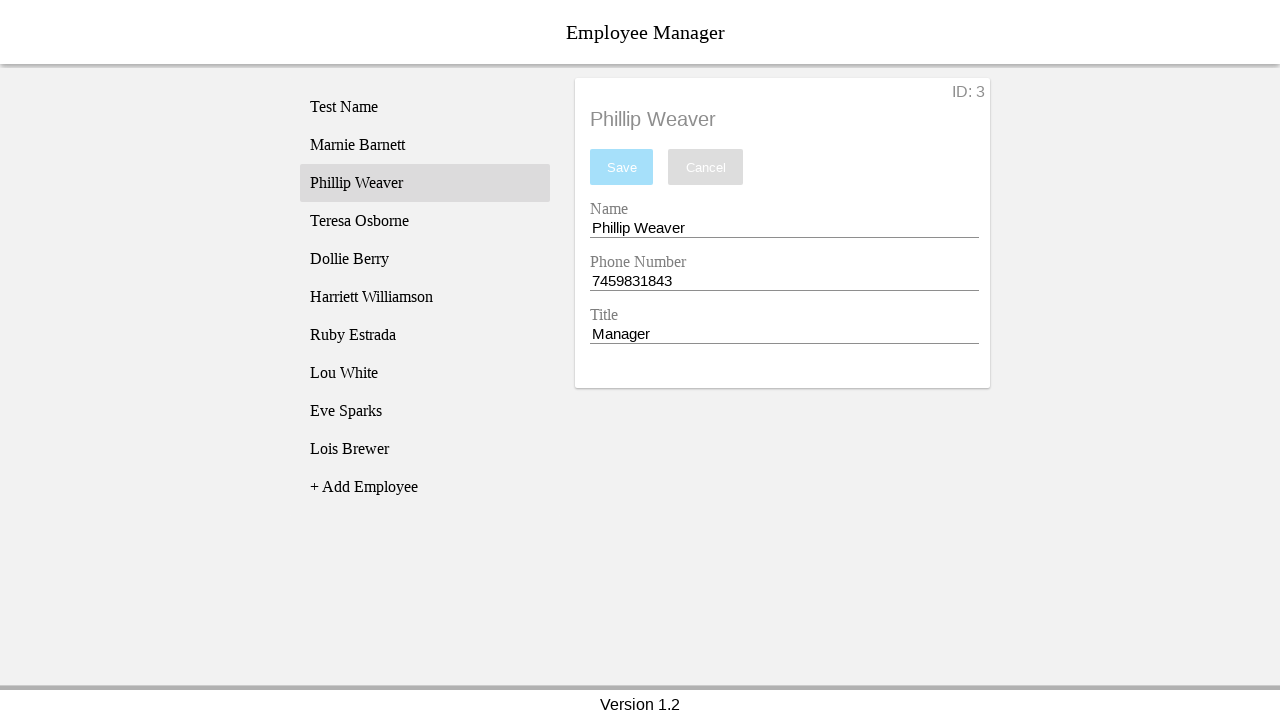

Switched back to Bernice Ortiz employee at (425, 107) on [name='employee1']
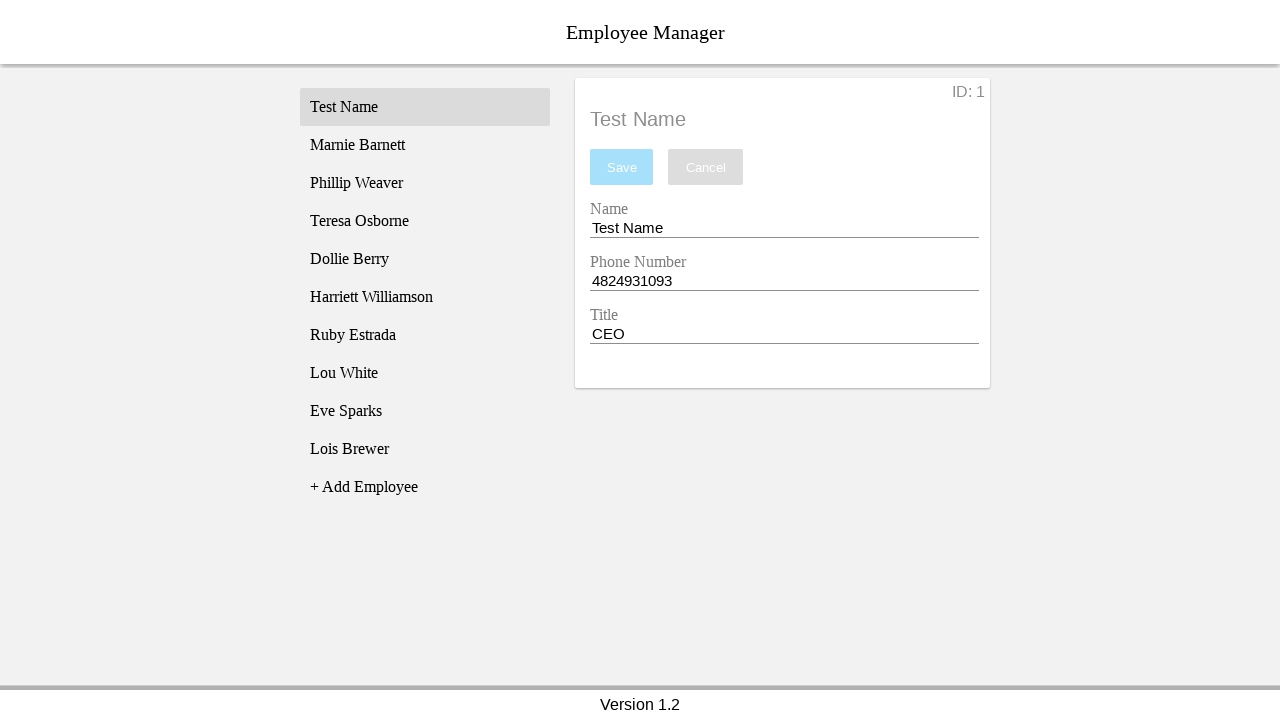

Verified that Bernice's name field contains 'Test Name' — change persisted
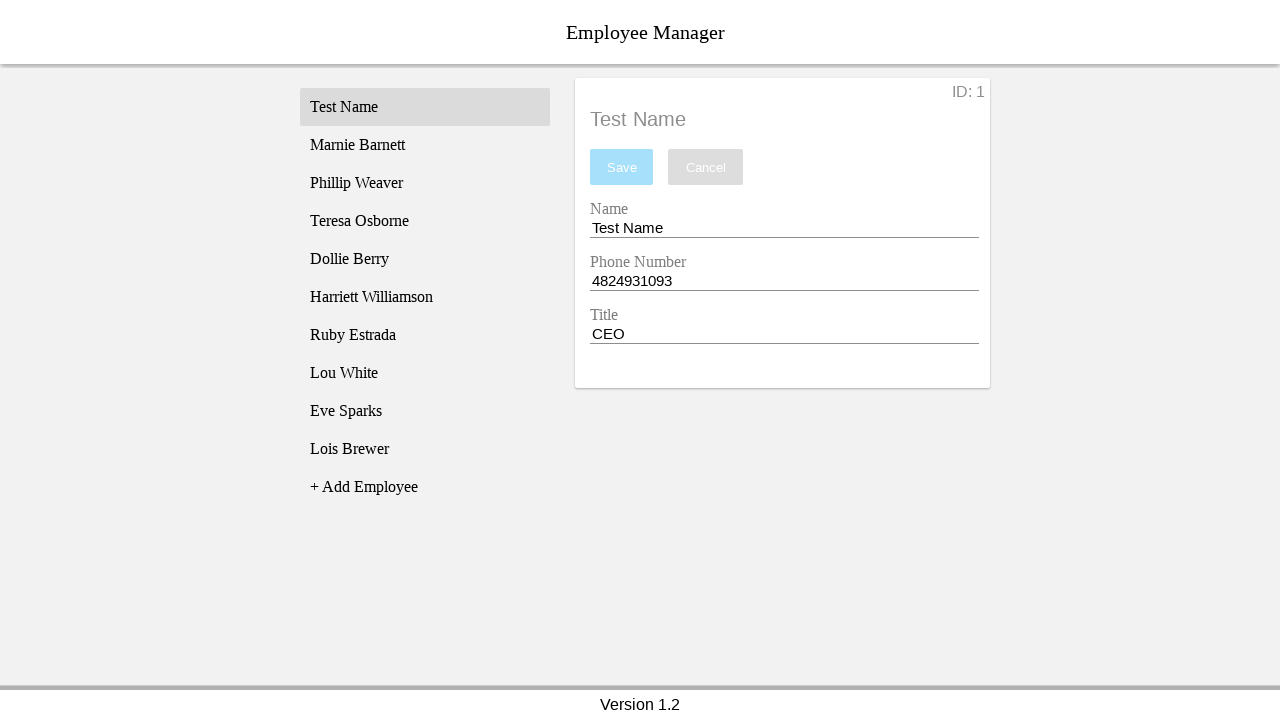

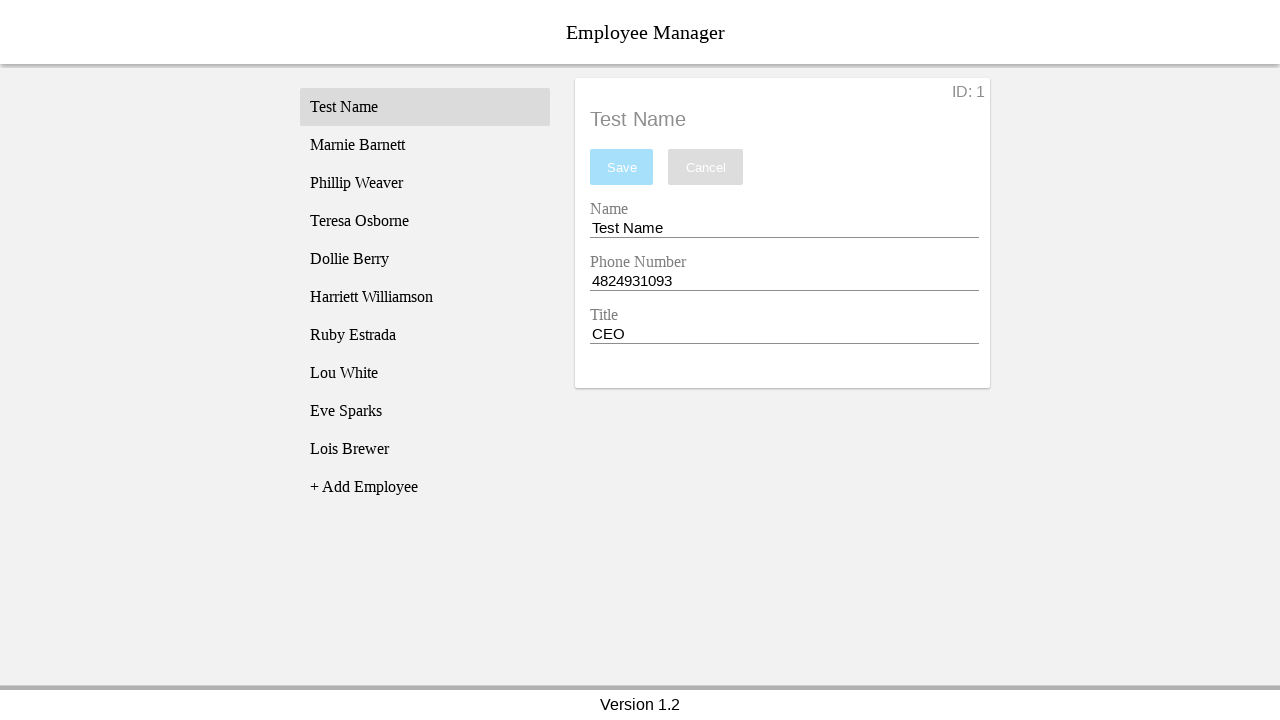